Tests drag and drop functionality on the jQueryUI droppable demo page by dragging an element onto a target drop zone and verifying the operation was successful.

Starting URL: https://jqueryui.com/droppable/

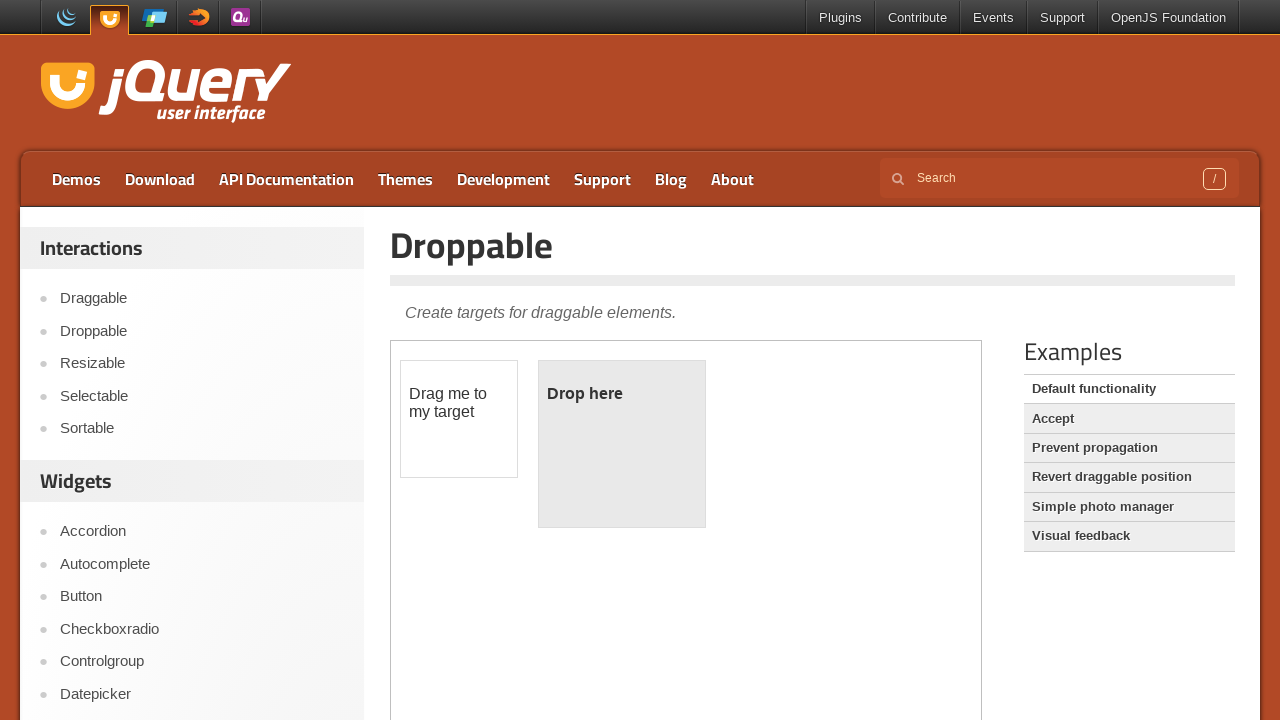

Located iframe containing droppable elements
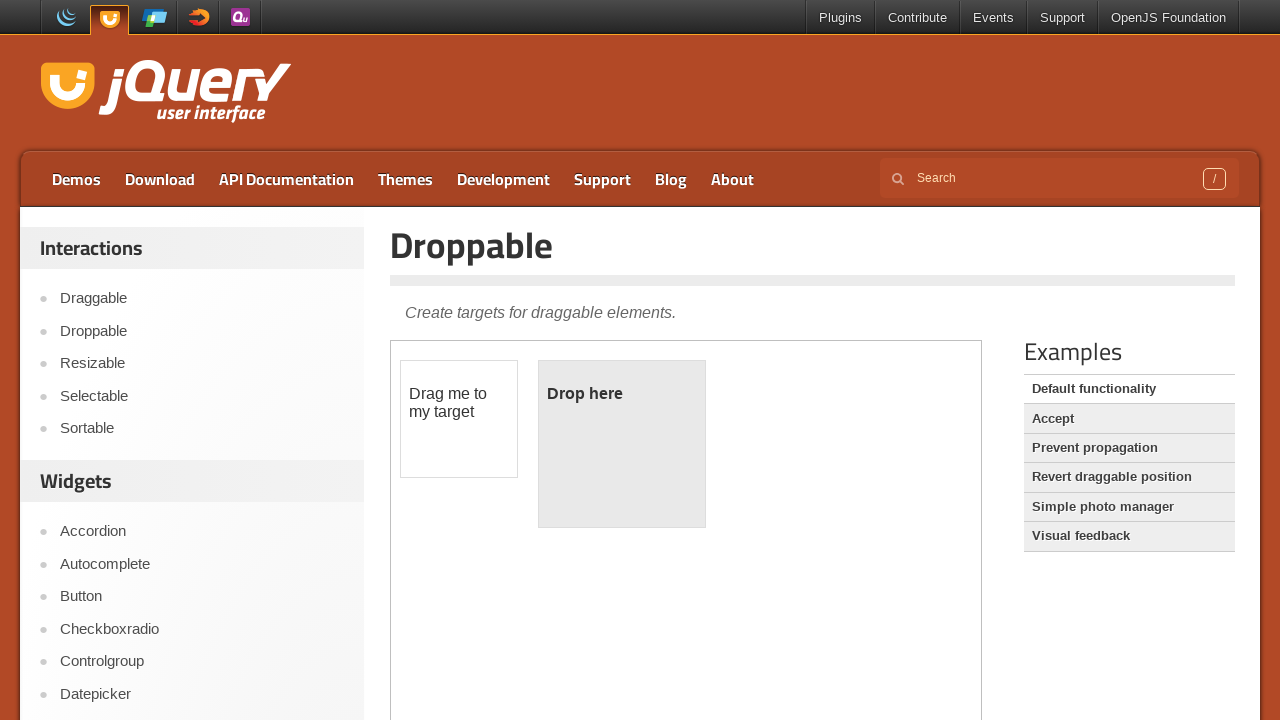

Located draggable source element
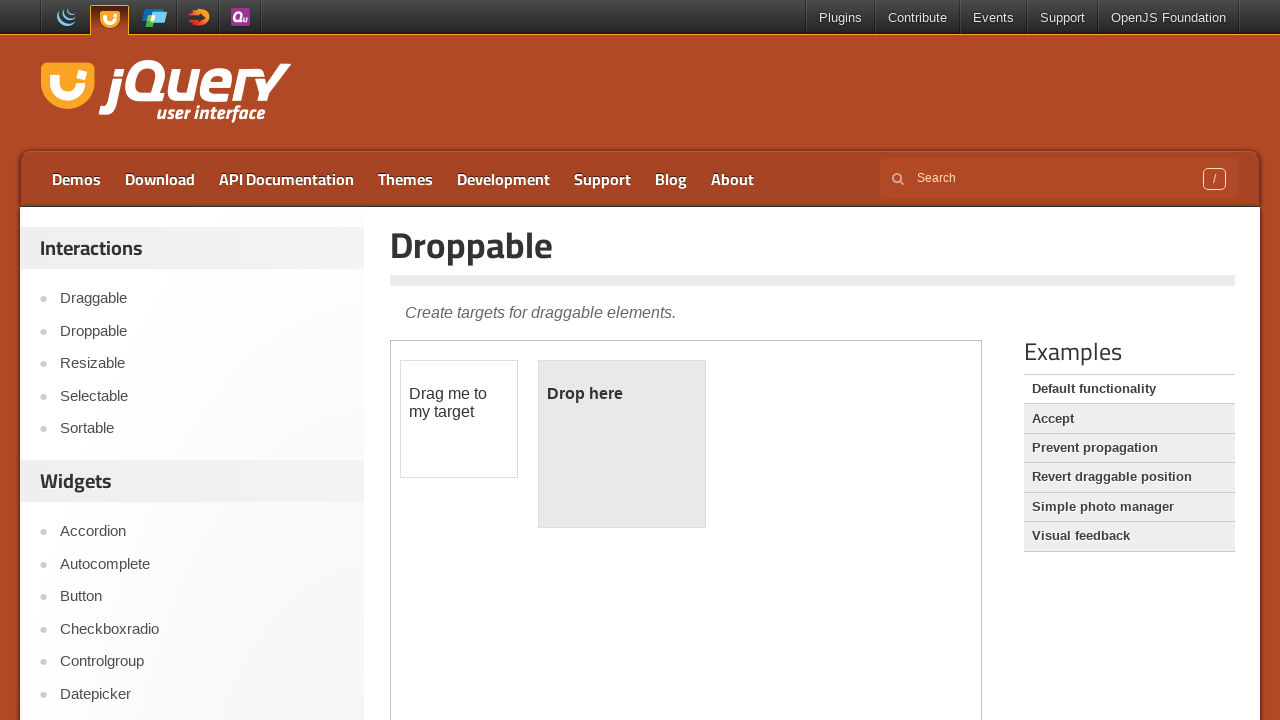

Located droppable target element
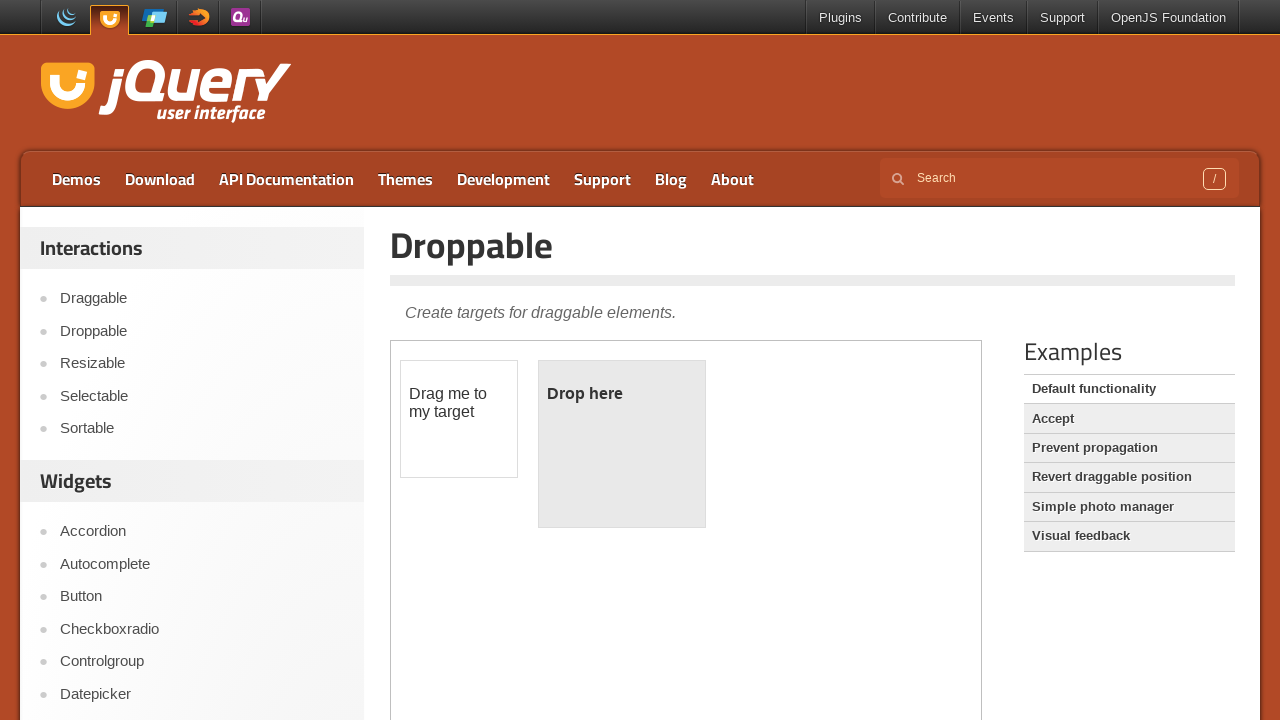

Dragged source element onto target drop zone at (622, 444)
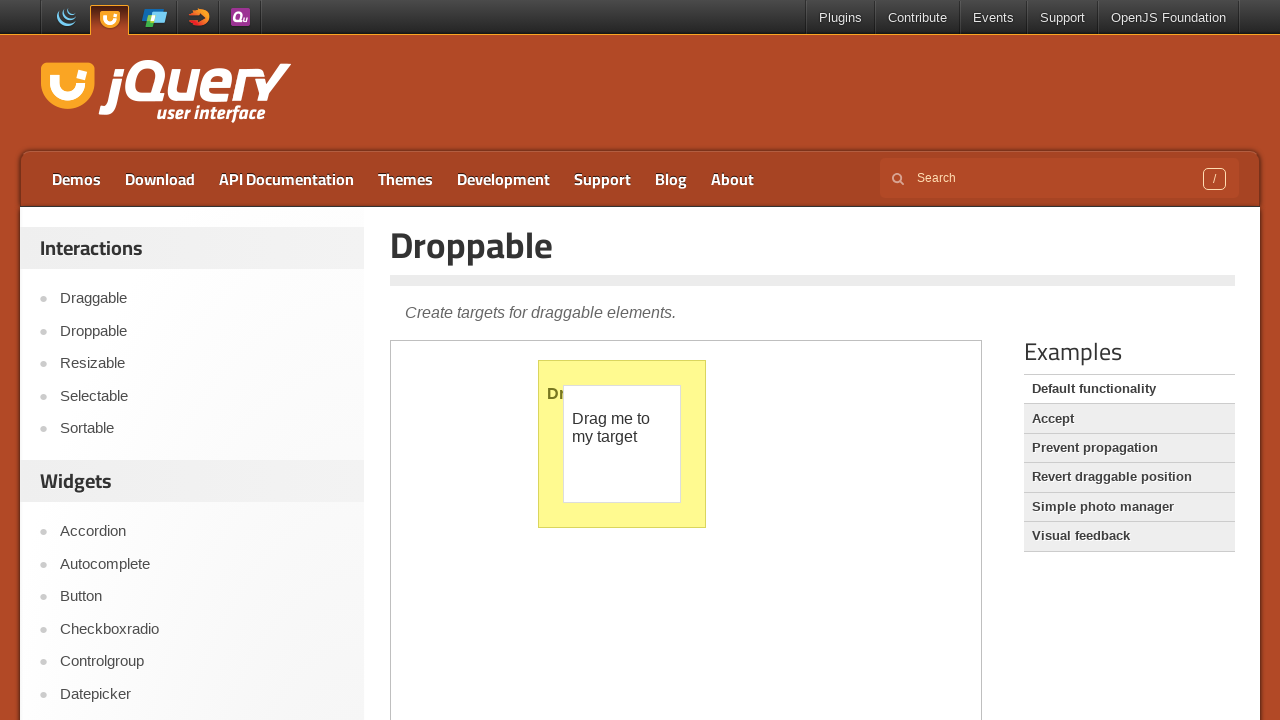

Verified target element is present after drop operation
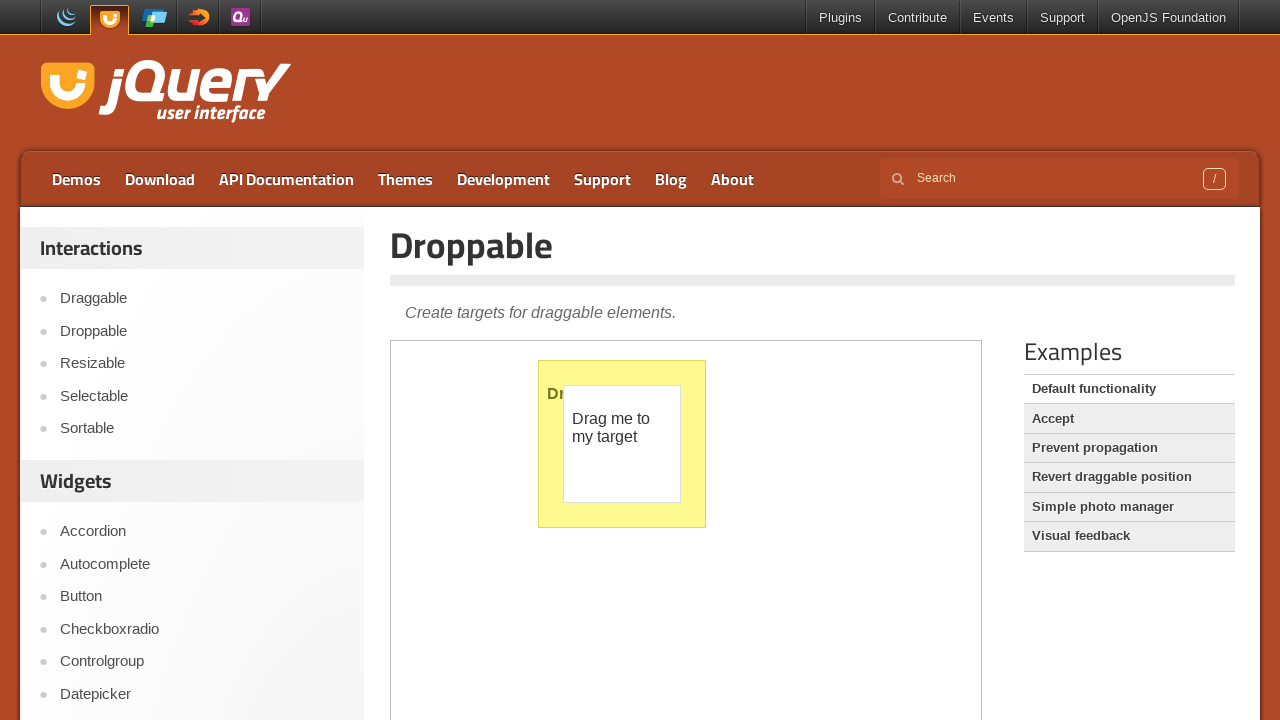

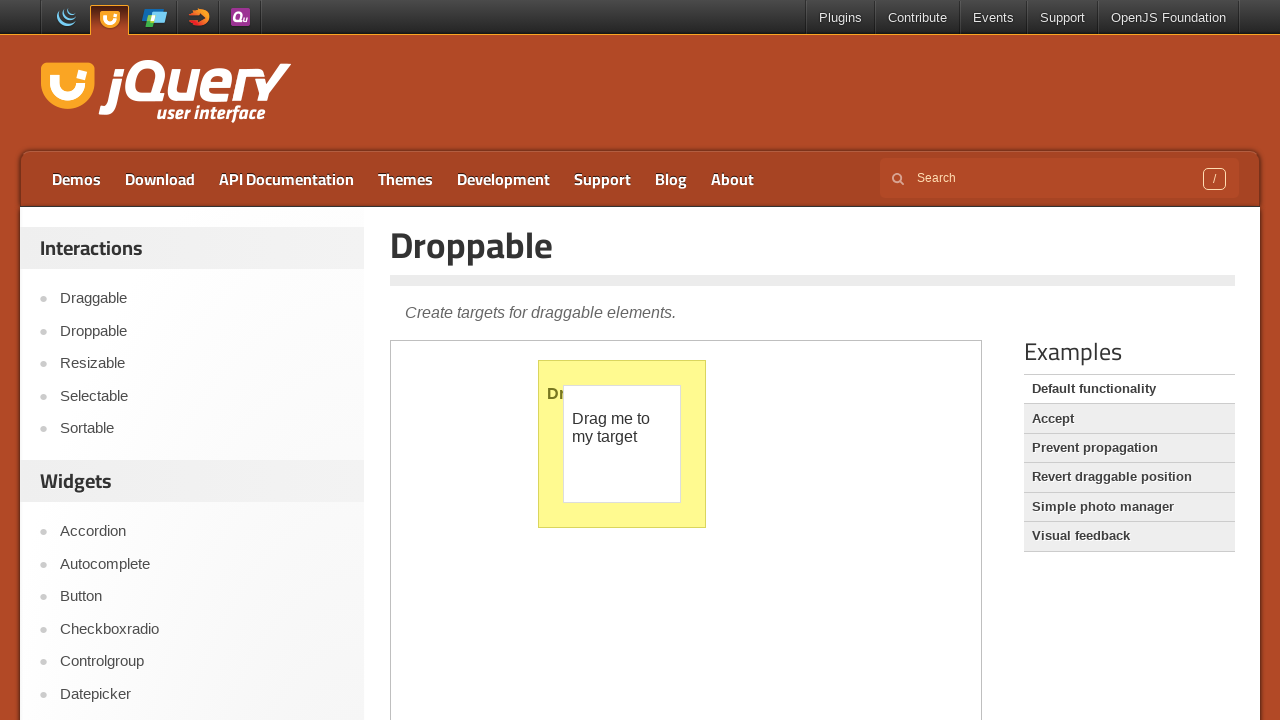